Tests JavaScript prompt alert handling by clicking a button to trigger a JS prompt, entering text into the prompt, and accepting it

Starting URL: https://the-internet.herokuapp.com/javascript_alerts

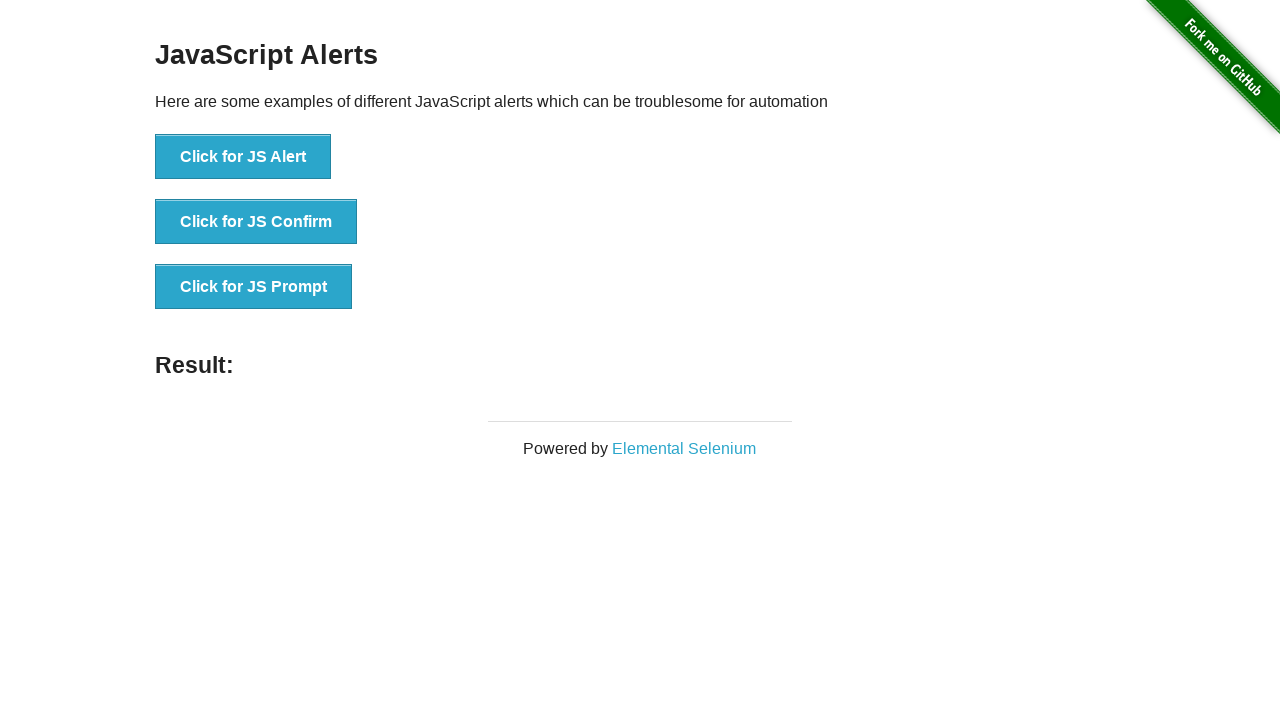

Clicked 'Click for JS Prompt' button to trigger JavaScript prompt at (254, 287) on xpath=//button[text()='Click for JS Prompt']
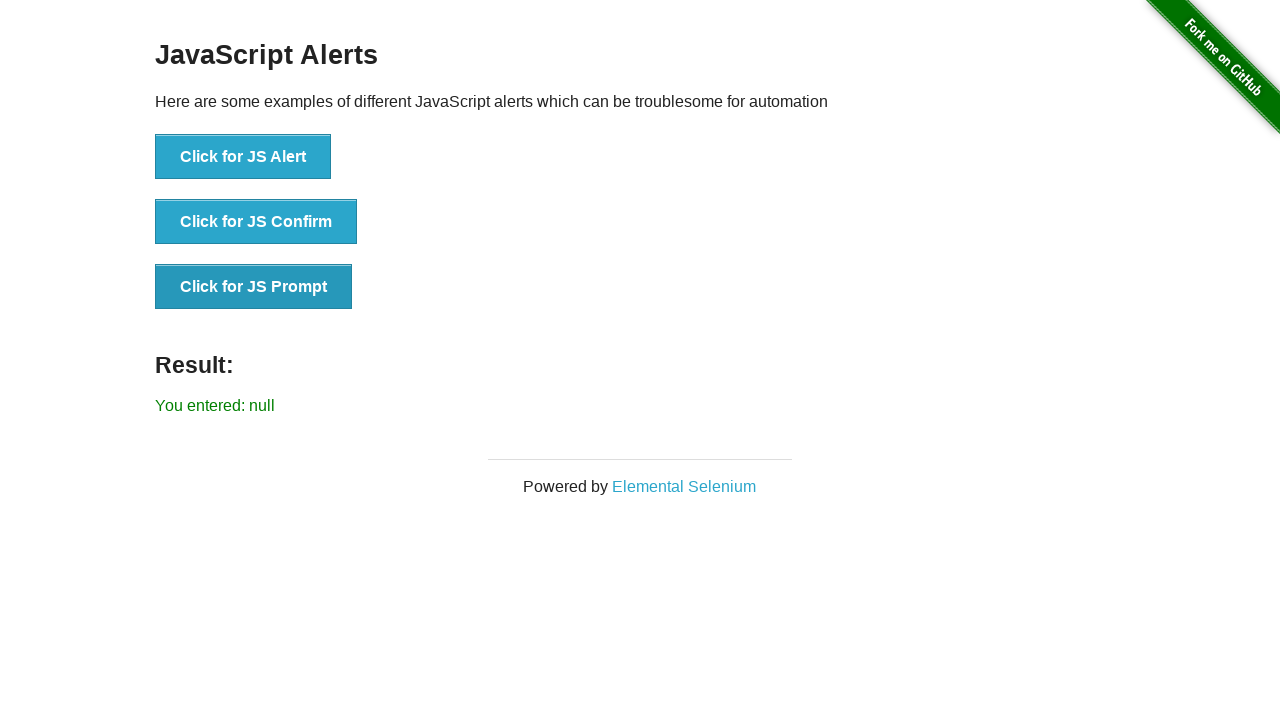

Set up dialog handler to accept prompt with text 'Hello'
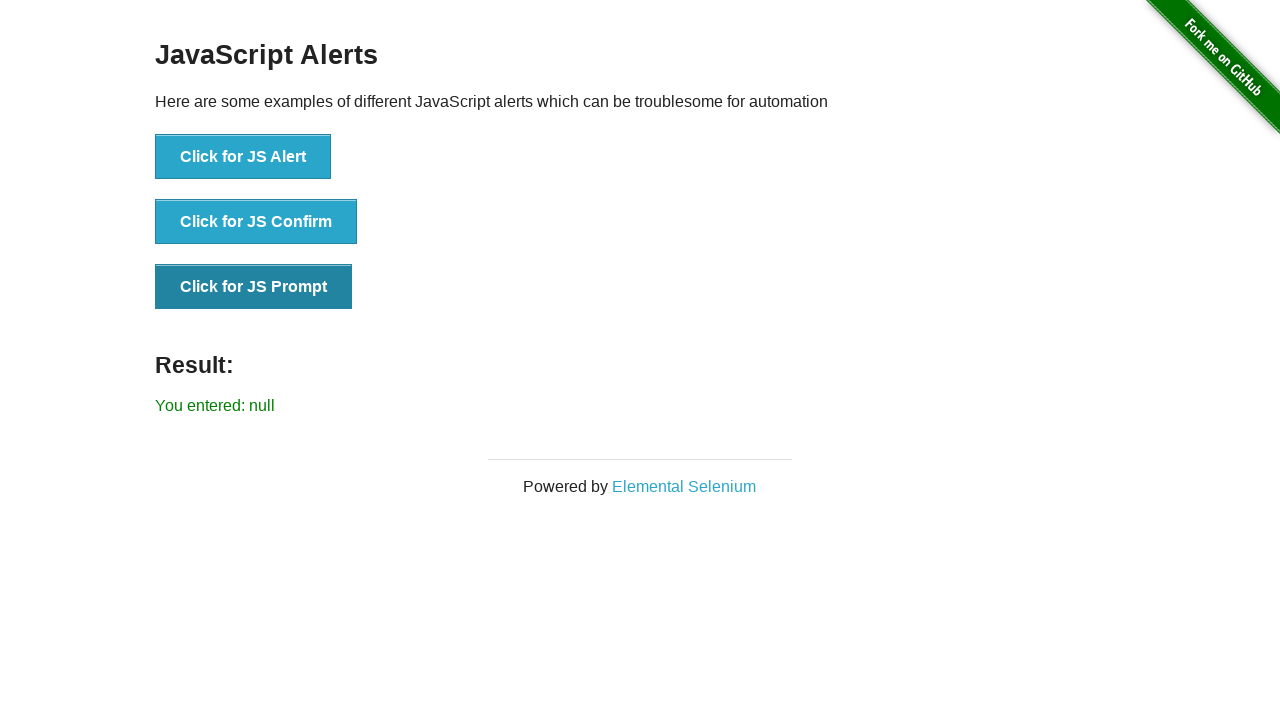

Clicked 'Click for JS Prompt' button again to trigger the dialog with handler ready at (254, 287) on xpath=//button[text()='Click for JS Prompt']
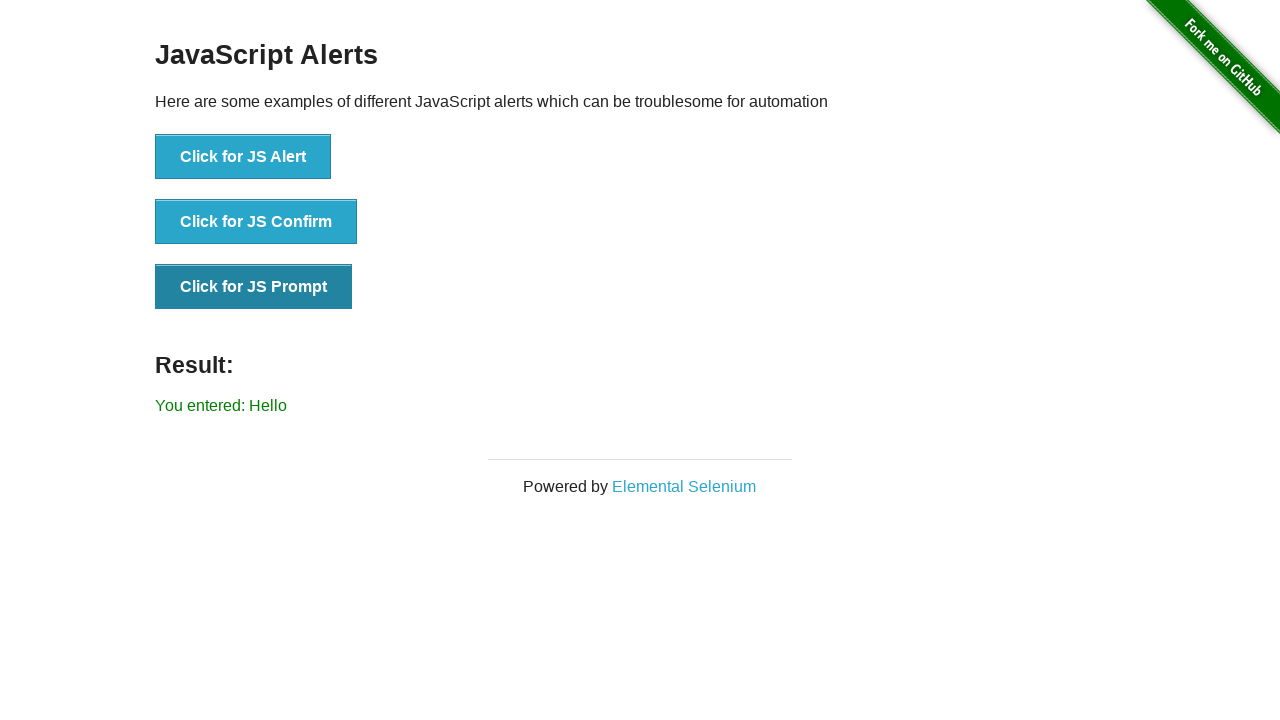

Prompt result element loaded and displayed
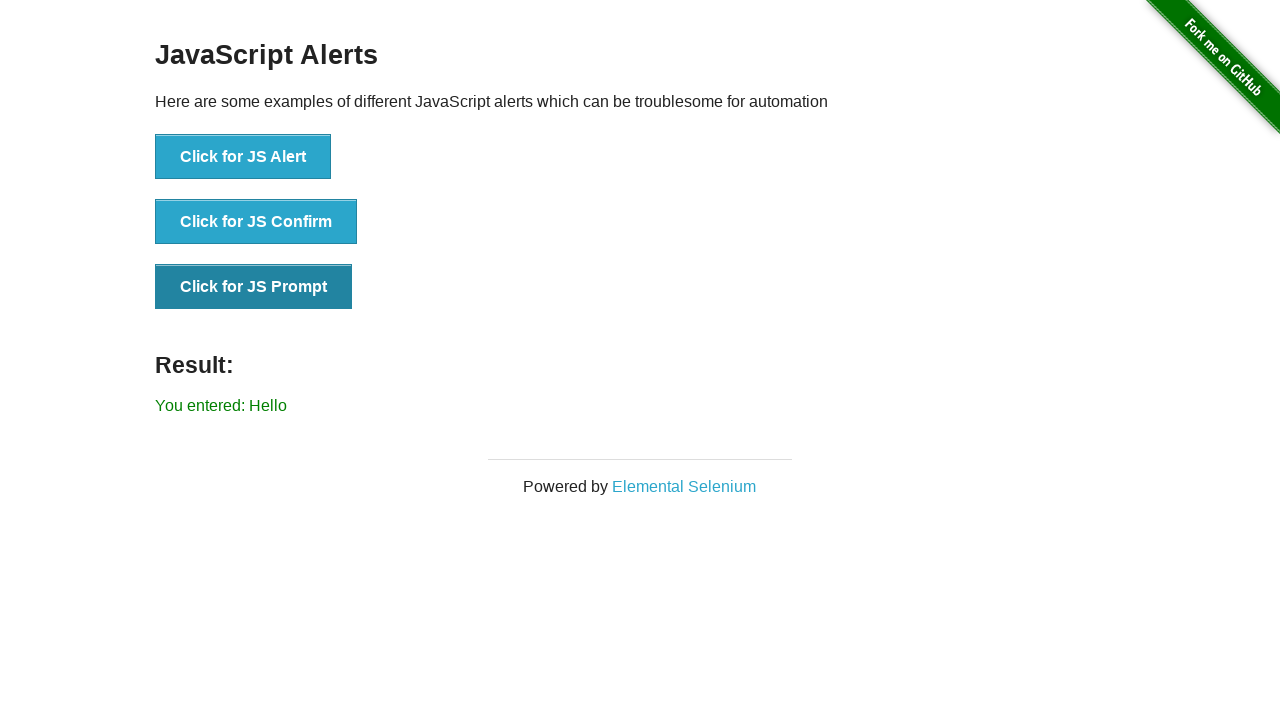

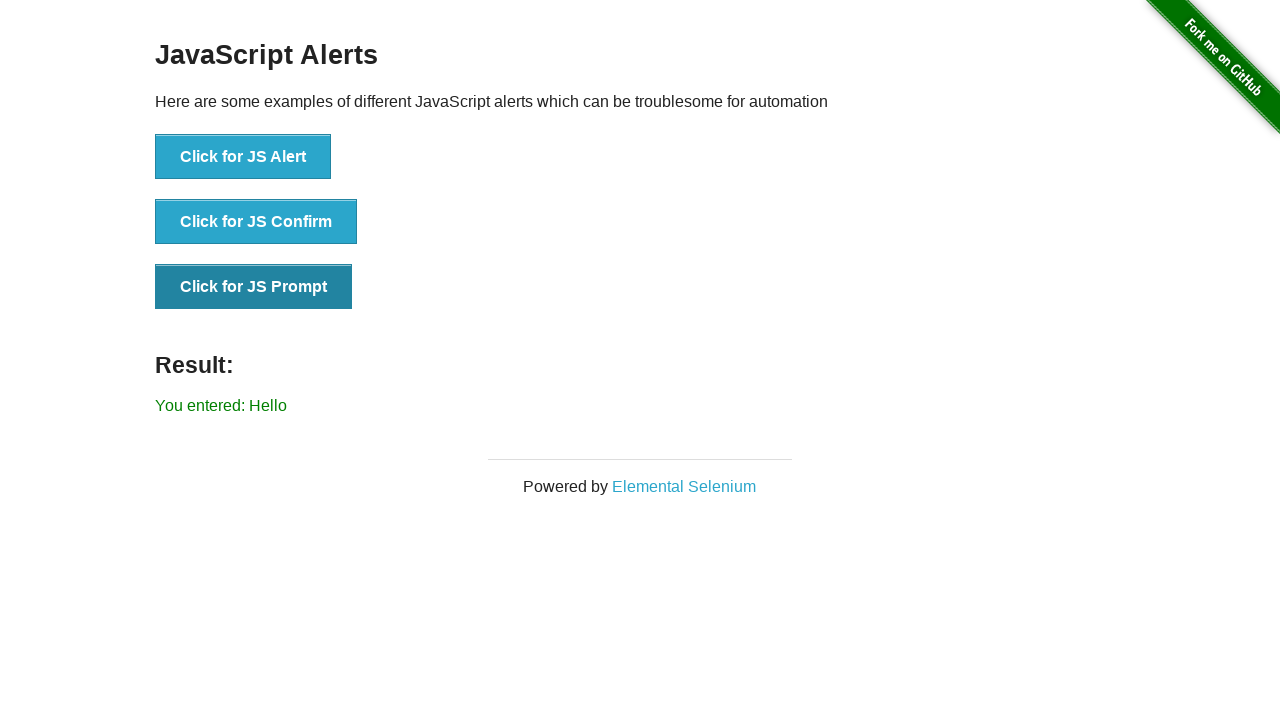